Tests the book search functionality on DemoQA by searching for "Guide" and verifying the Git Pocket Guide book is displayed in results

Starting URL: https://demoqa.com/books

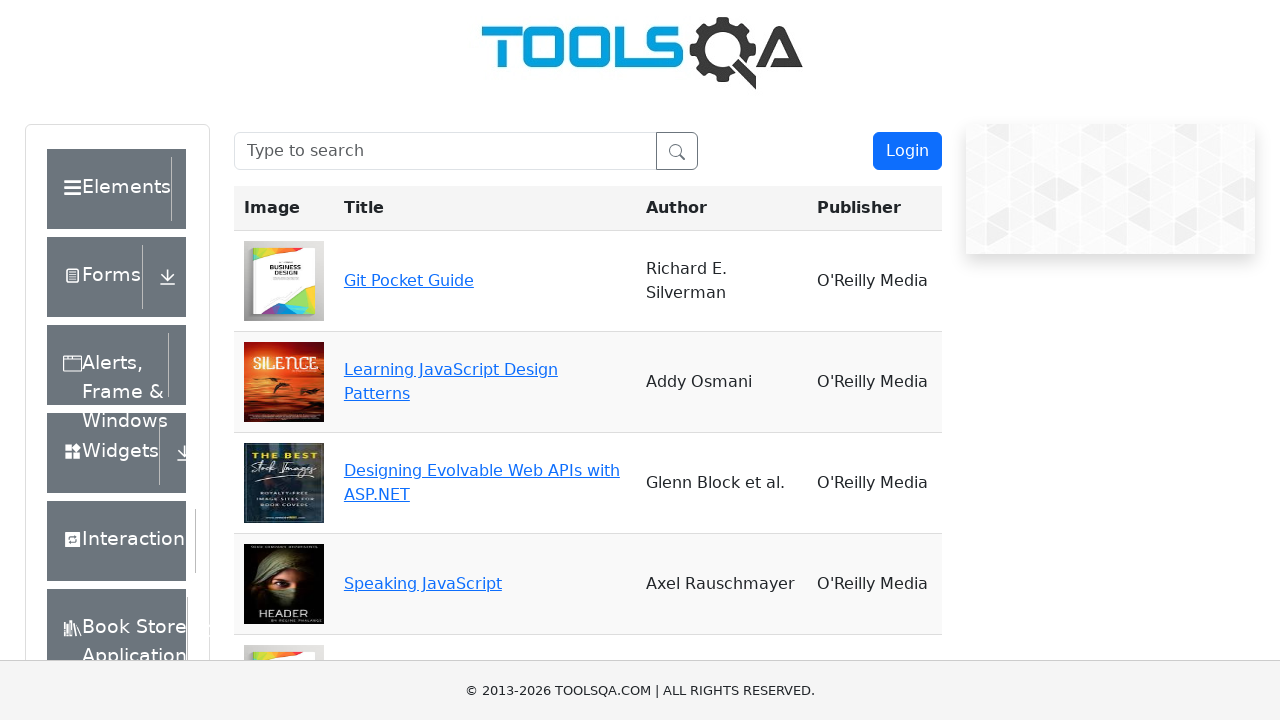

Filled search box with 'Guide' on #searchBox
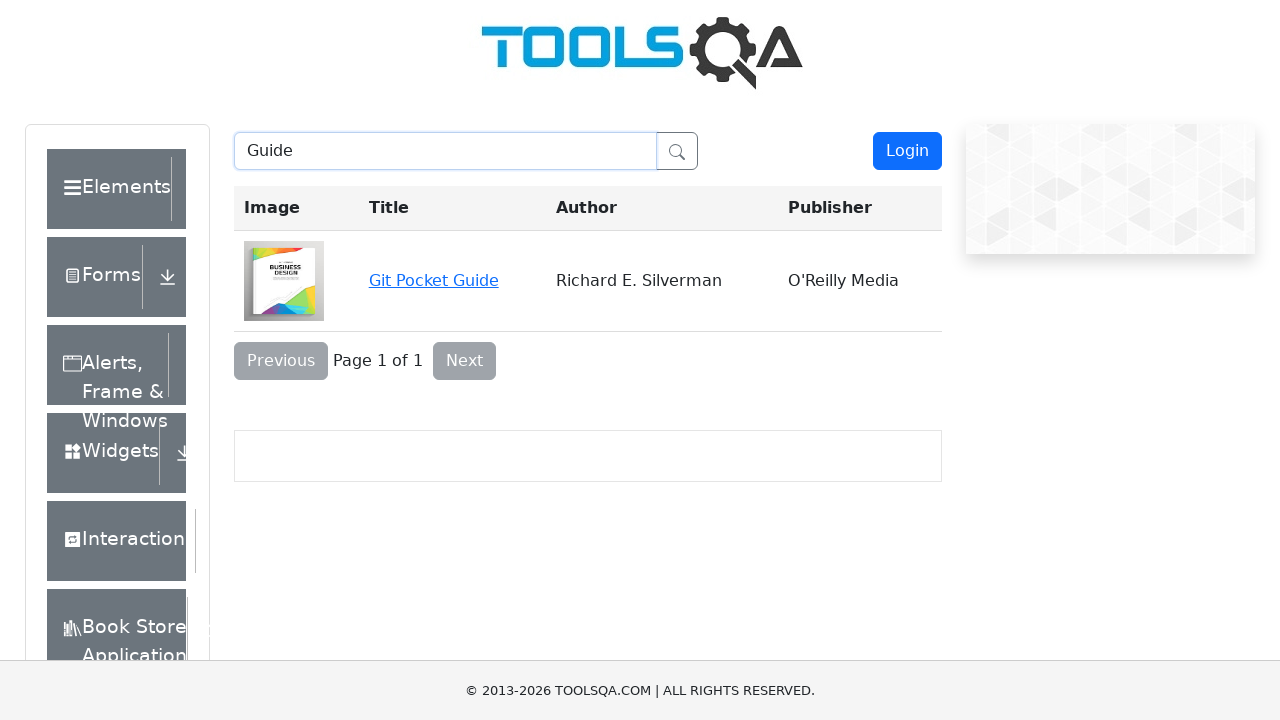

Waited for Git Pocket Guide book element to be present in DOM
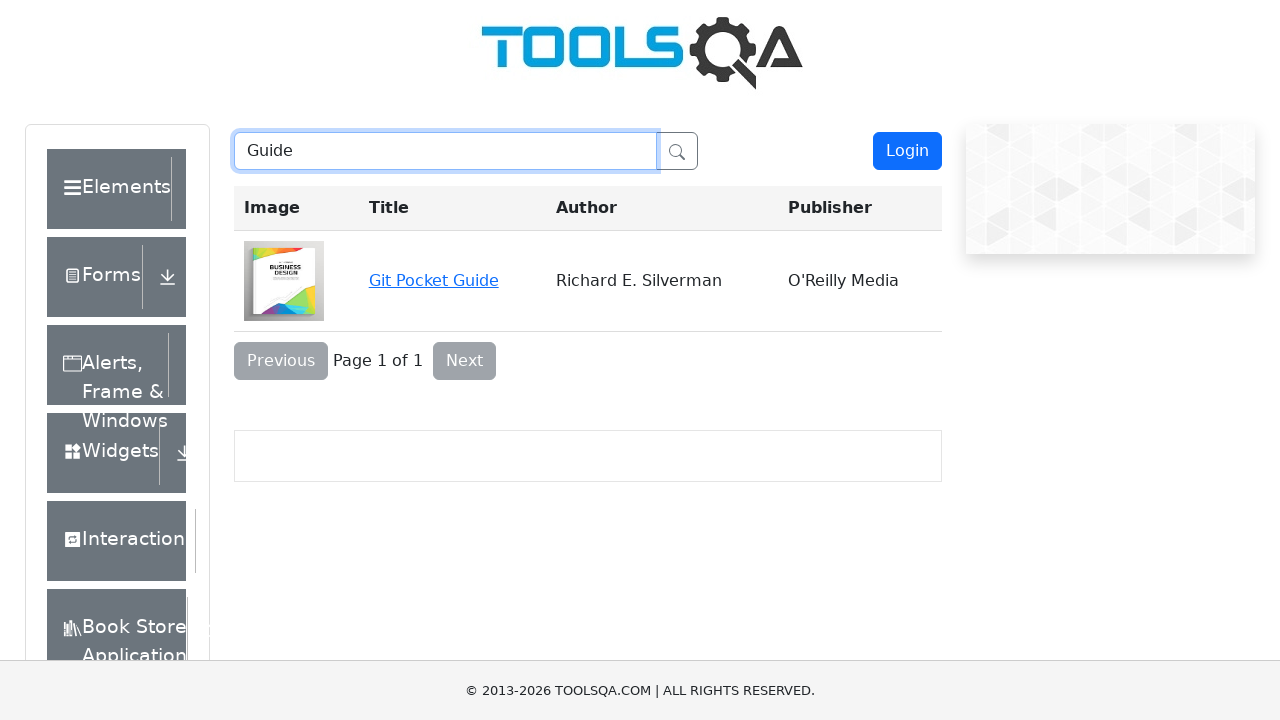

Verified Git Pocket Guide book is visible in search results
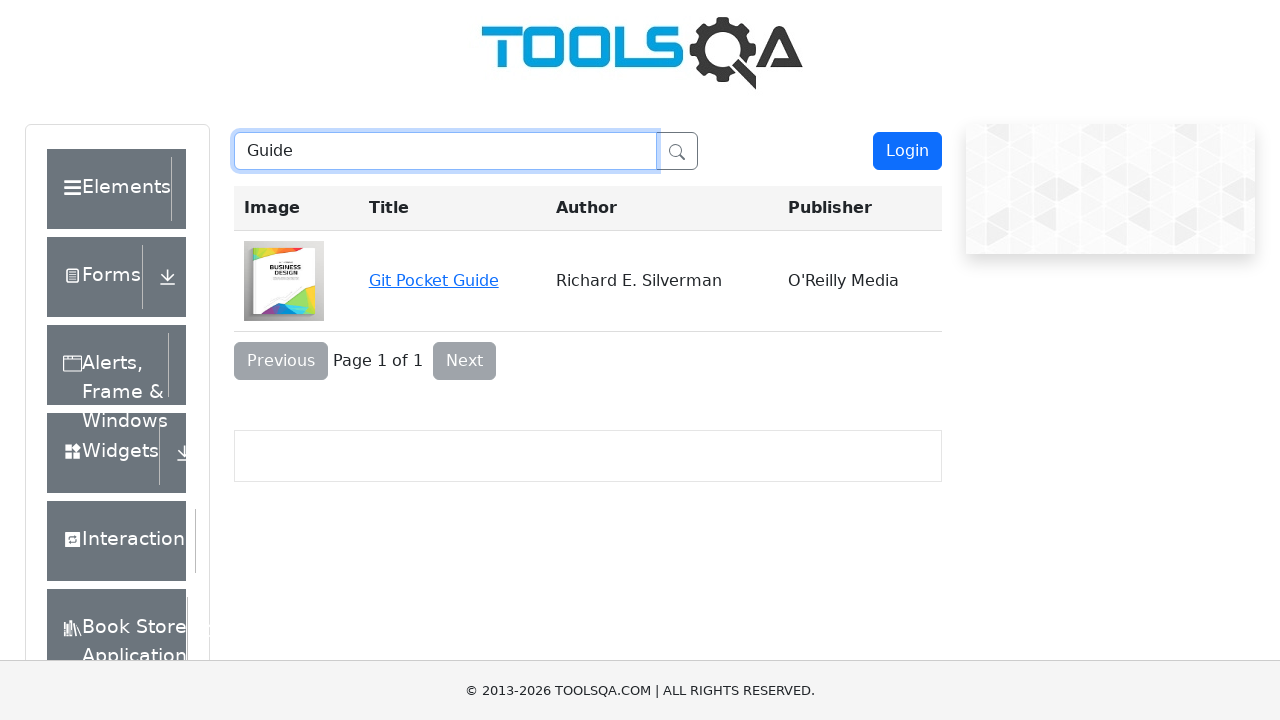

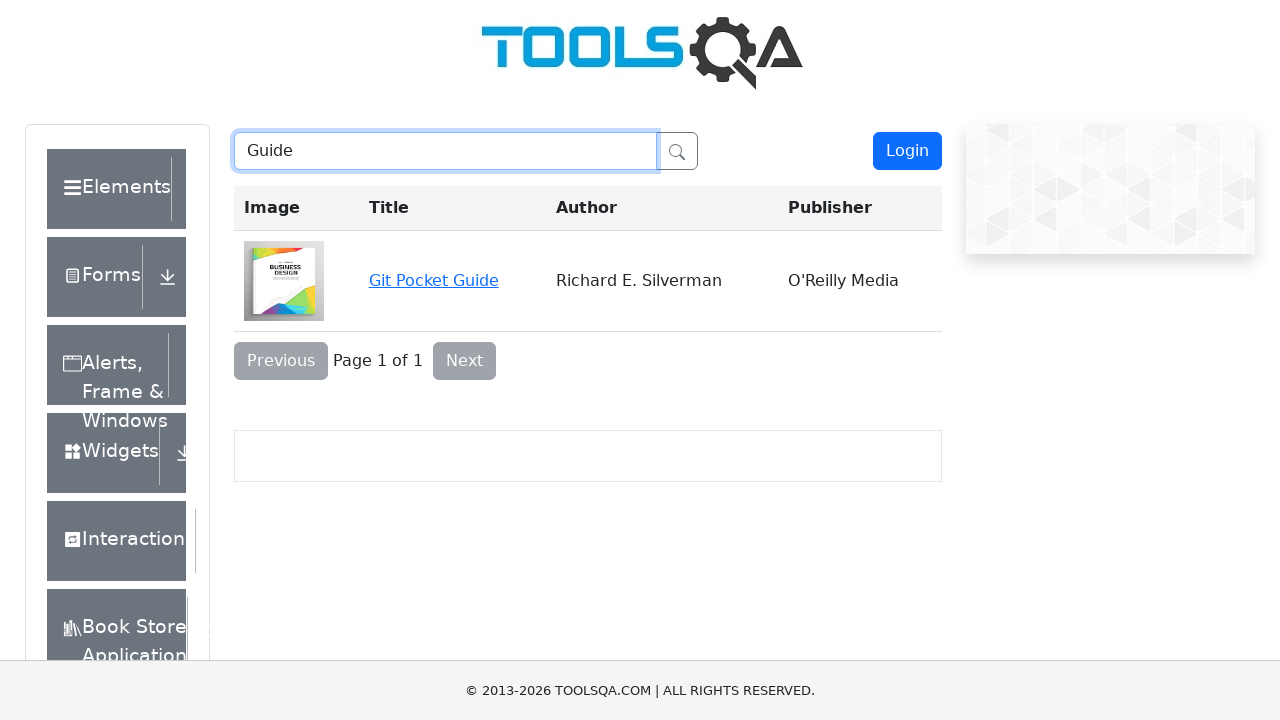